Tests filling out a sign-up form on a training site that has elements with dynamic attributes, using various XPath strategies to locate fields with changing class names and attributes.

Starting URL: https://v1.training-support.net/selenium/dynamic-attributes

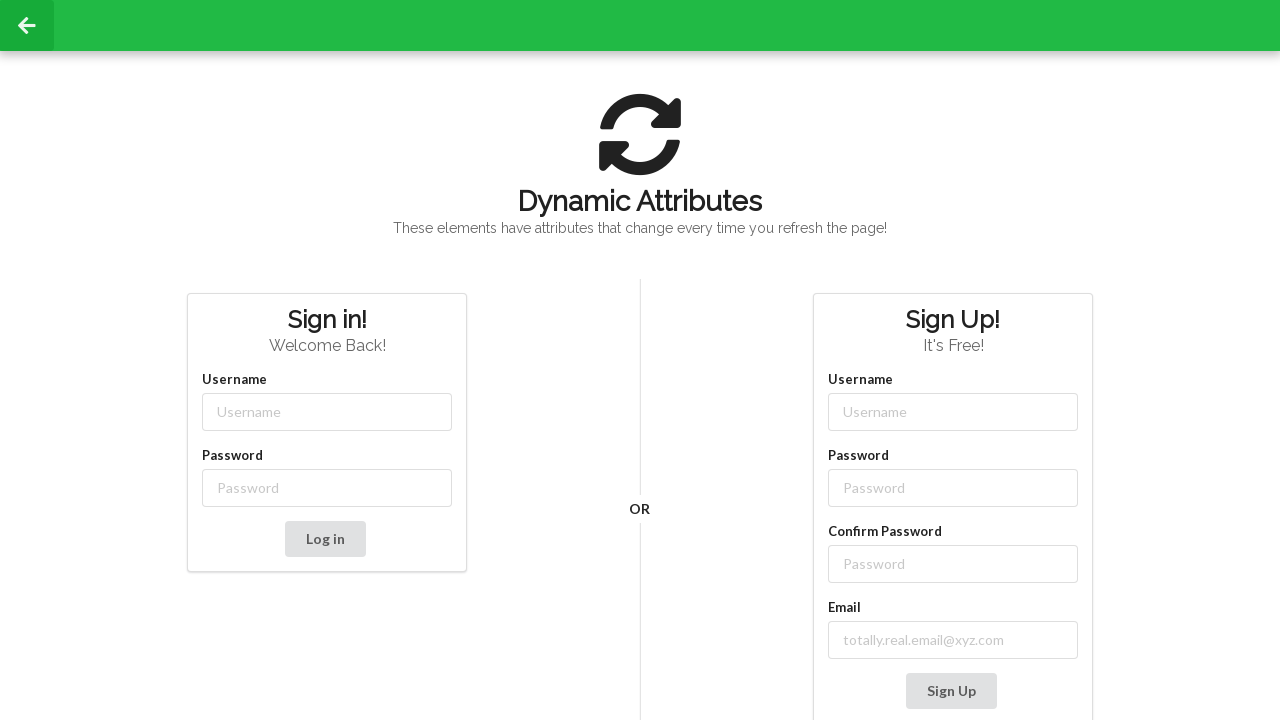

Navigated to dynamic attributes training page
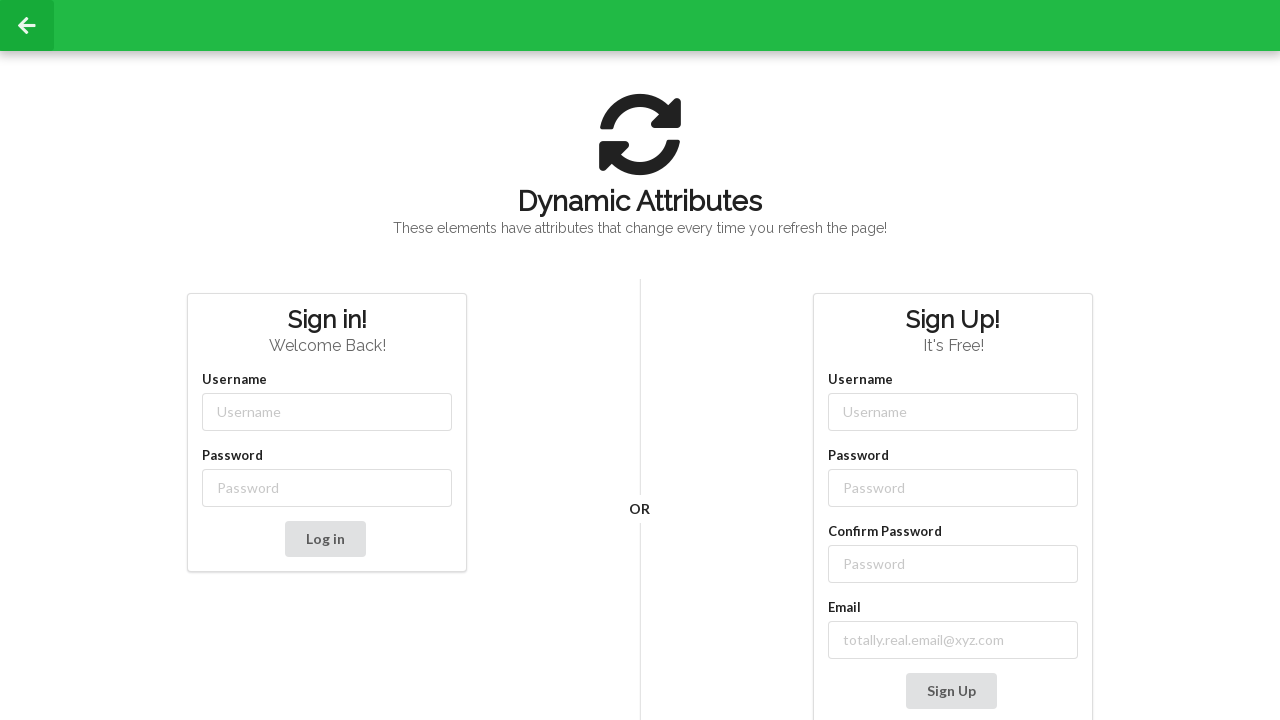

Filled username field with 'NewUser' using XPath with partial class match on //input[contains(@class, '-username')]
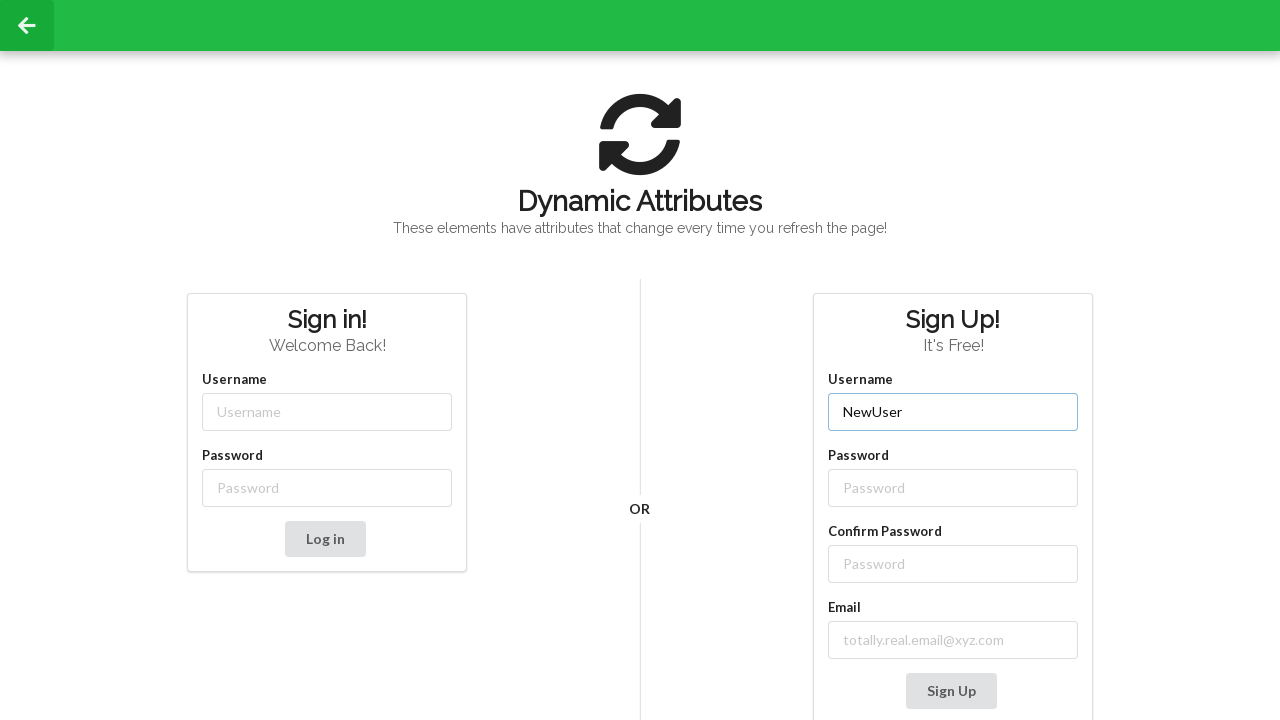

Filled password field with 'SecurePass123' using XPath with partial class match on //input[contains(@class, '-password')]
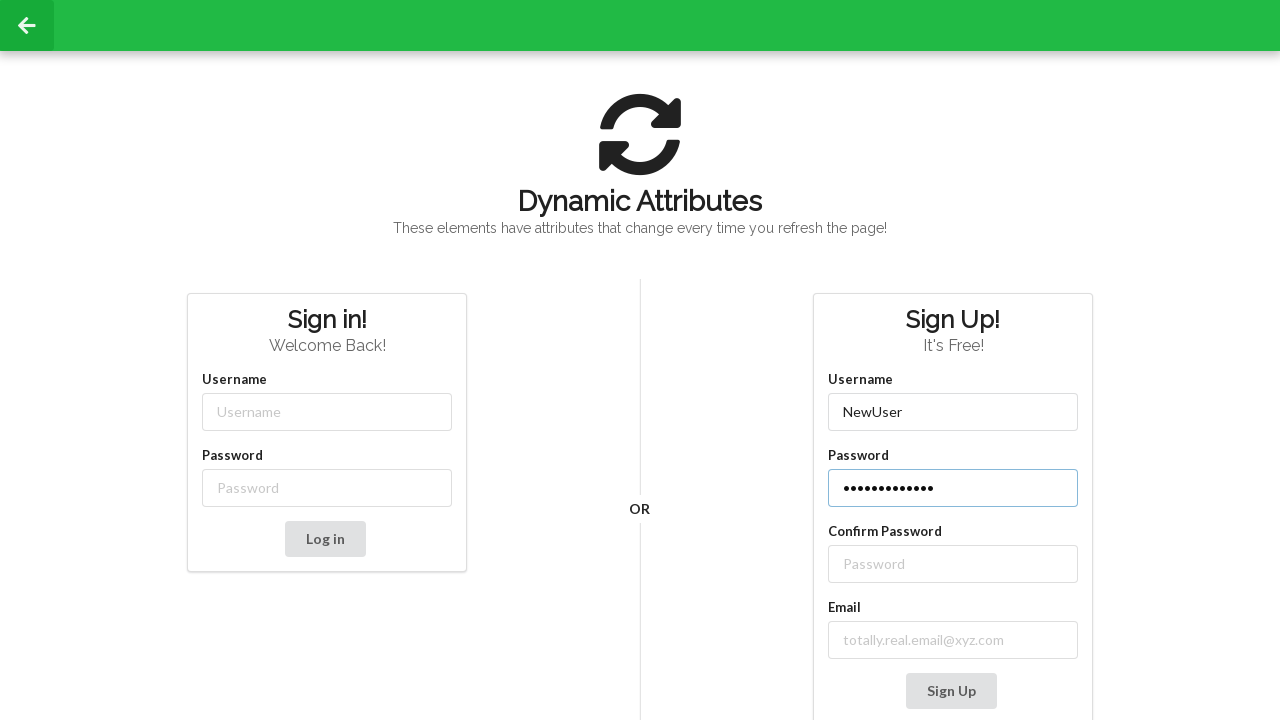

Filled confirm password field using label sibling XPath strategy on //label[text() = 'Confirm Password']/following-sibling::input
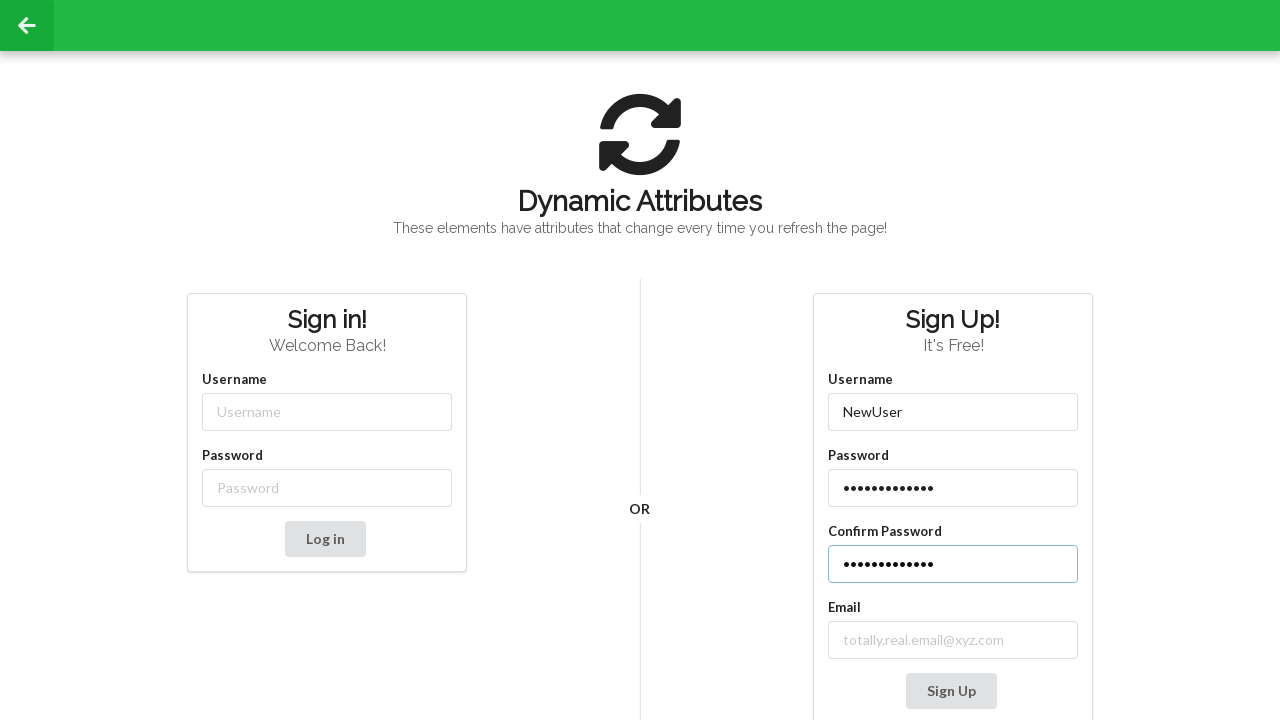

Filled email field with 'testuser@example.com' using label text containing 'mail' on //label[contains(text(), 'mail')]/following-sibling::input
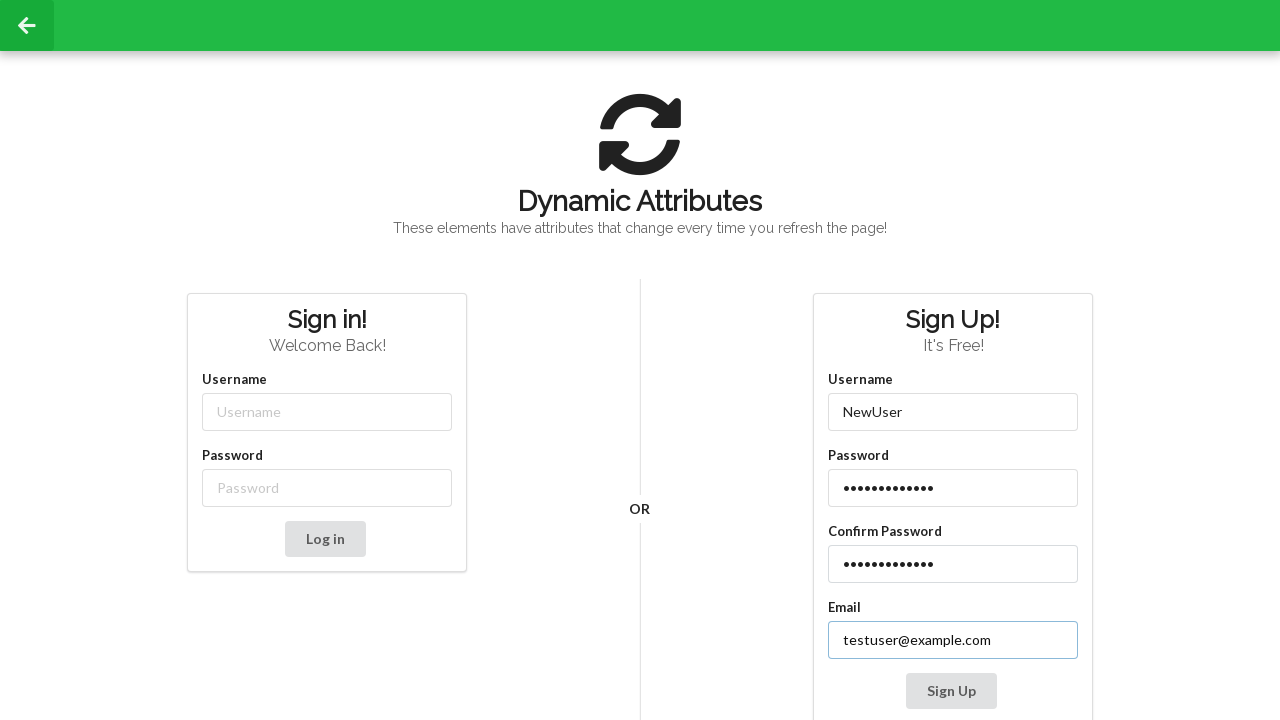

Clicked Sign Up button to submit the form at (951, 691) on xpath=//button[contains(text(), 'Sign Up')]
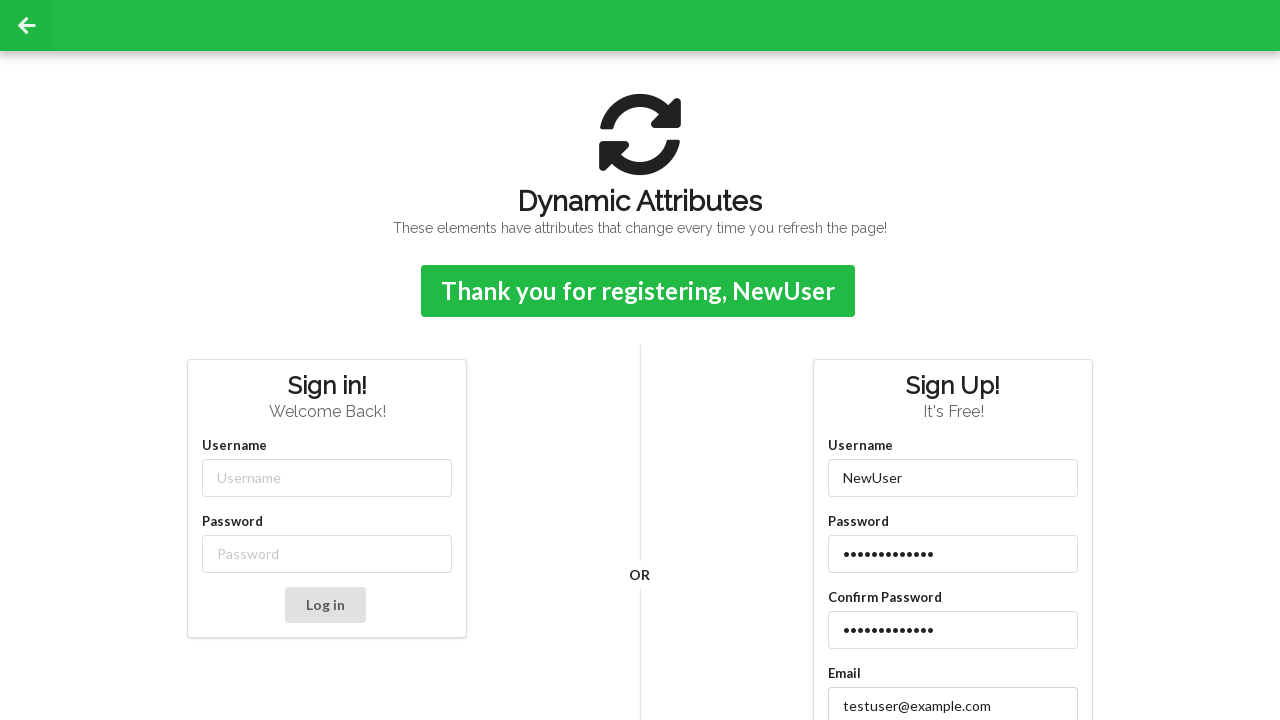

Confirmation message appeared after form submission
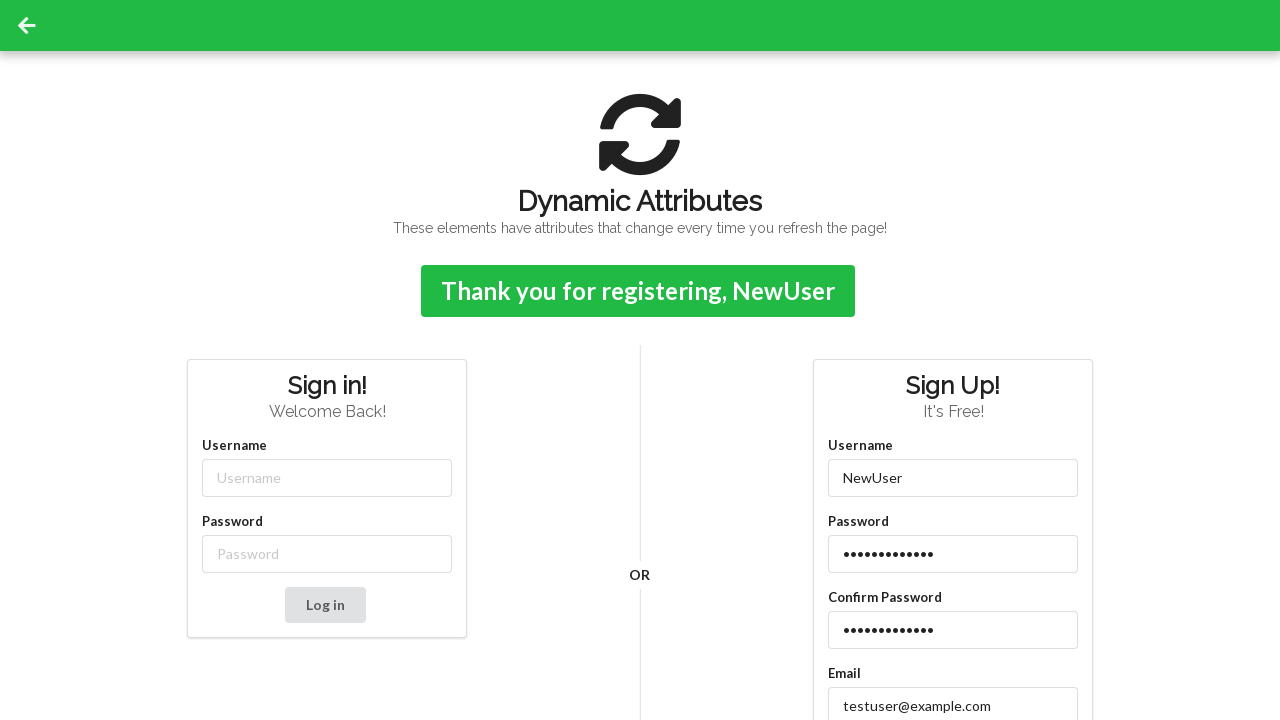

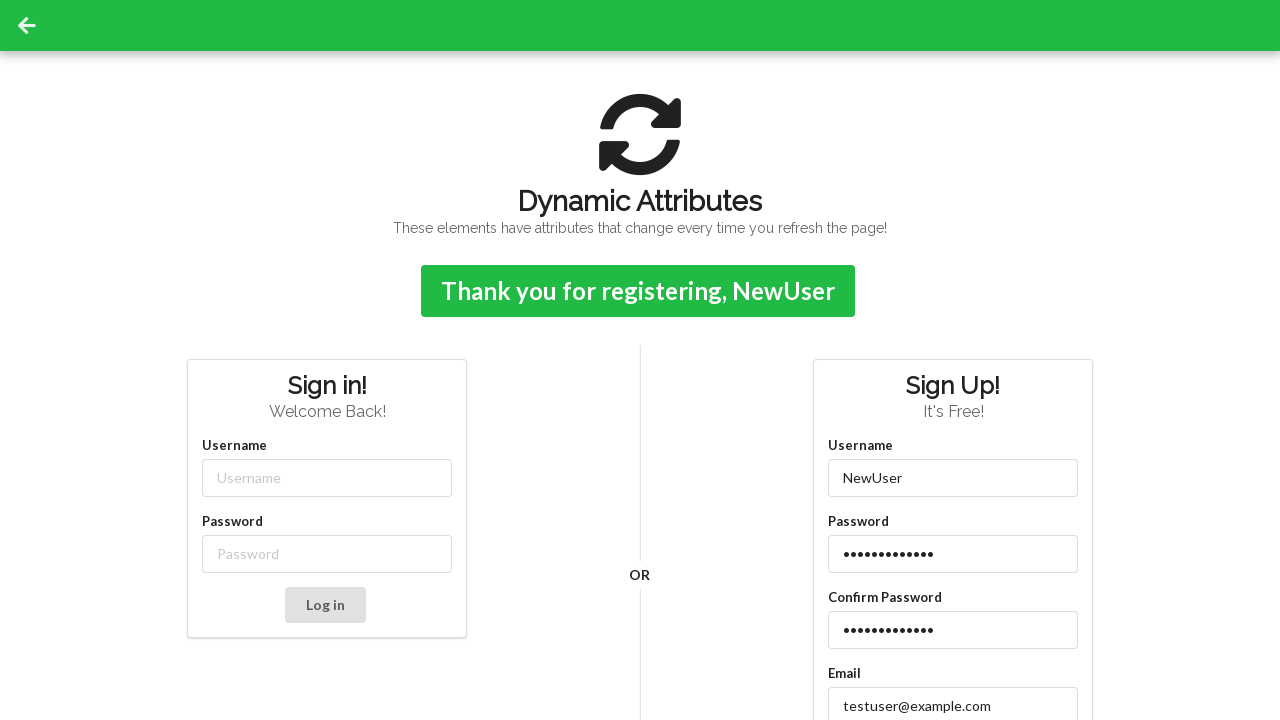